Tests Vue.js dropdown component by selecting an option from the dropdown menu

Starting URL: https://mikerodham.github.io/vue-dropdowns/

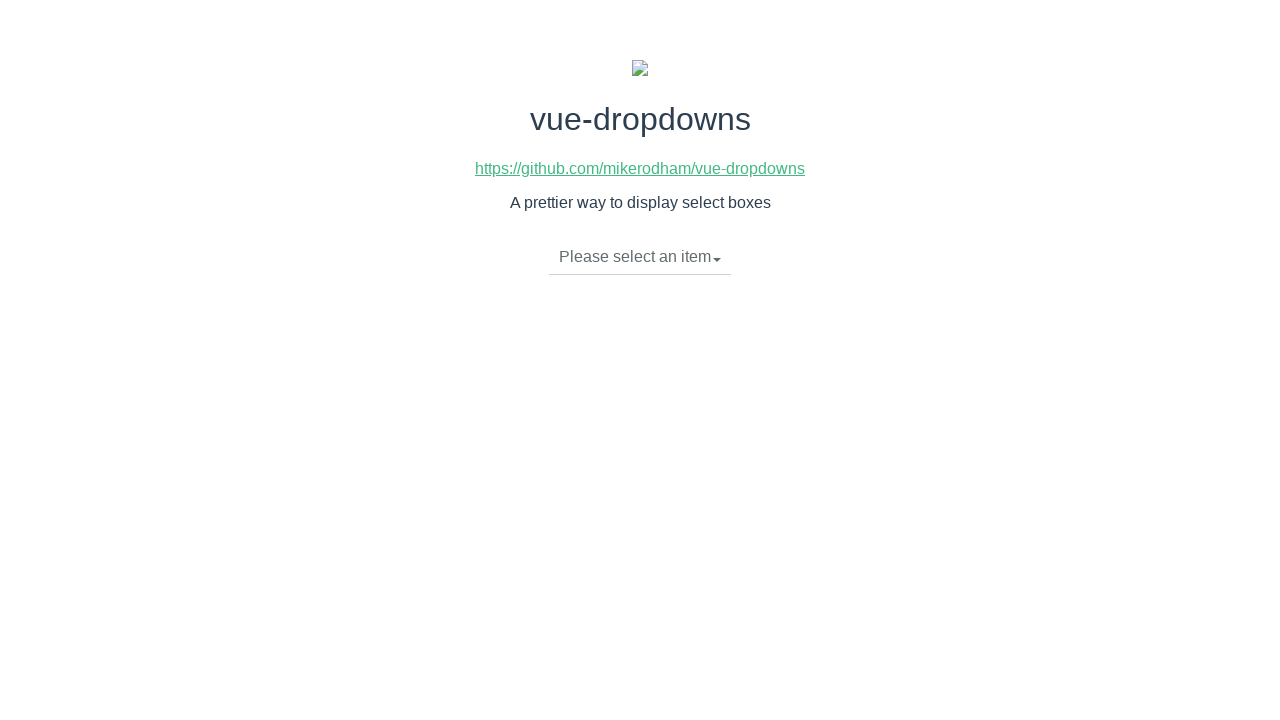

Clicked dropdown toggle to open menu at (640, 257) on li.dropdown-toggle
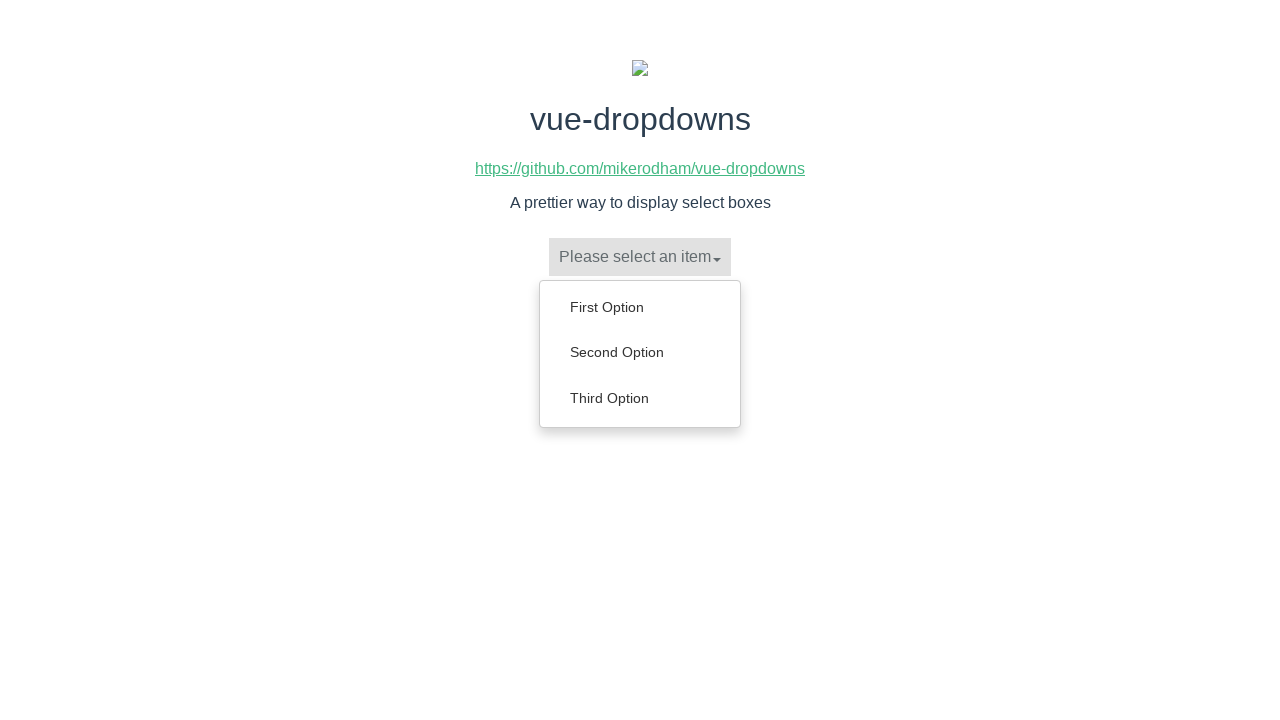

Dropdown menu appeared
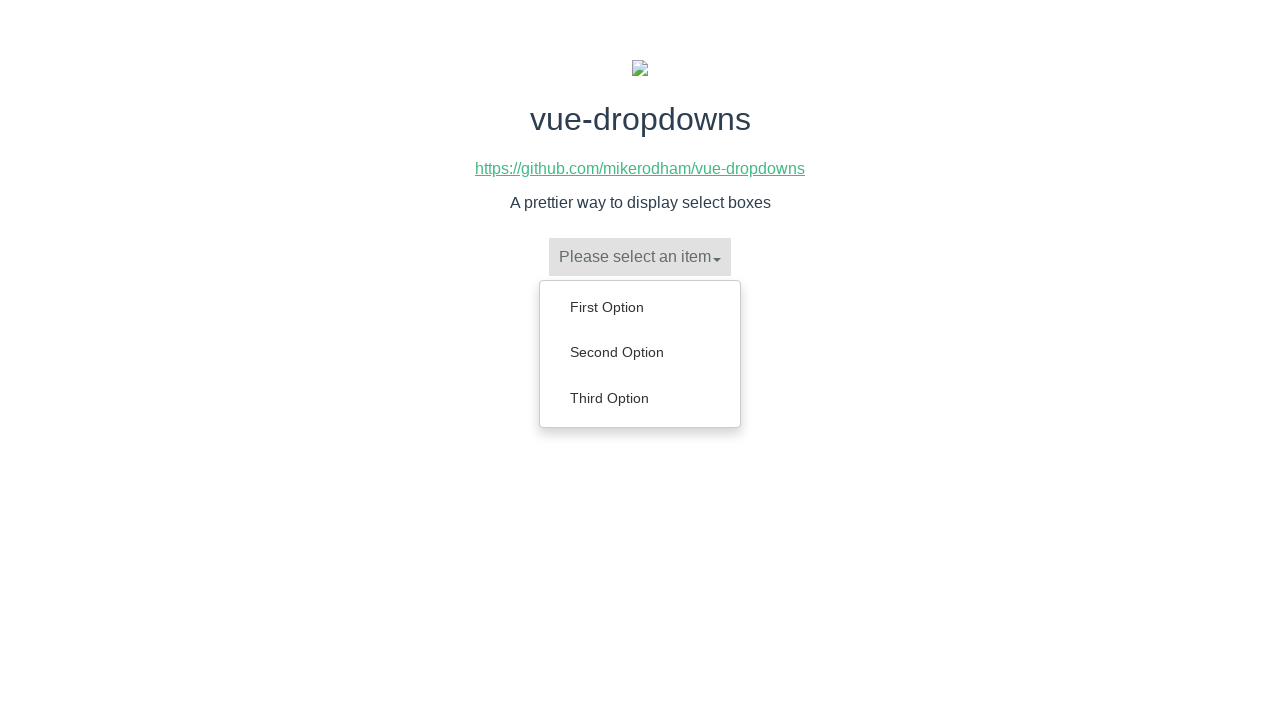

Retrieved all dropdown menu items
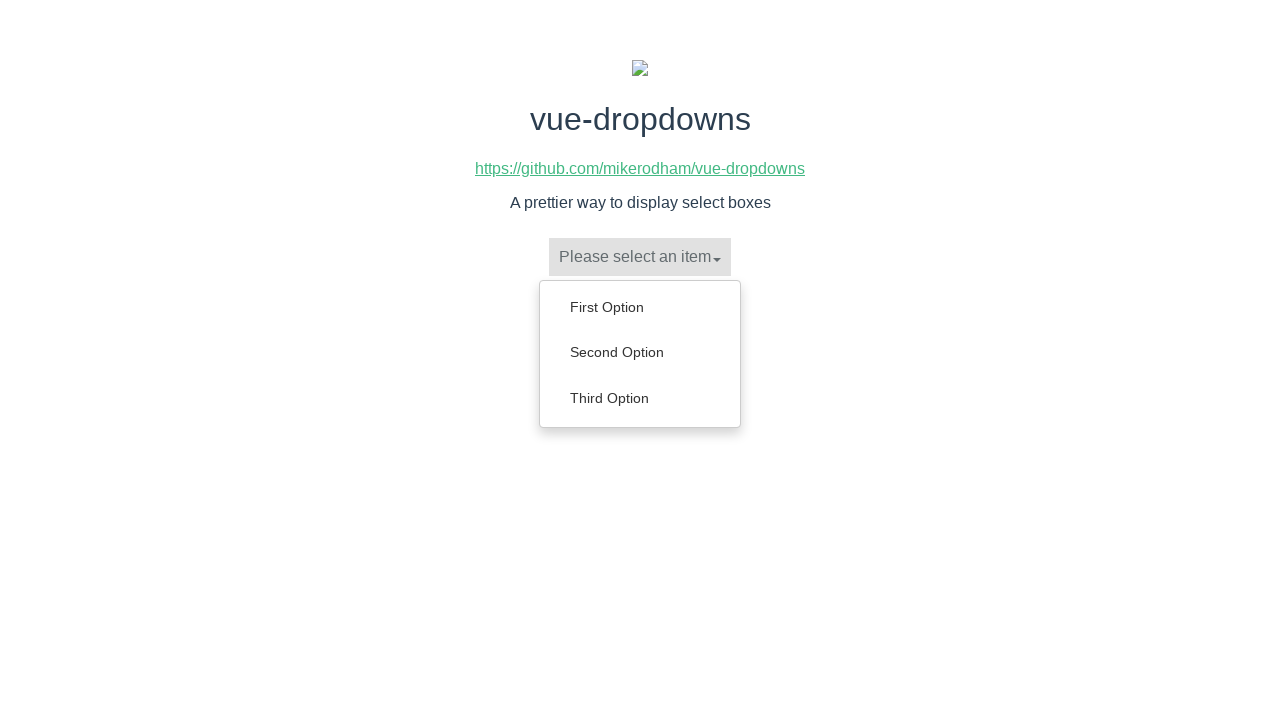

Clicked 'Second Option' from dropdown menu
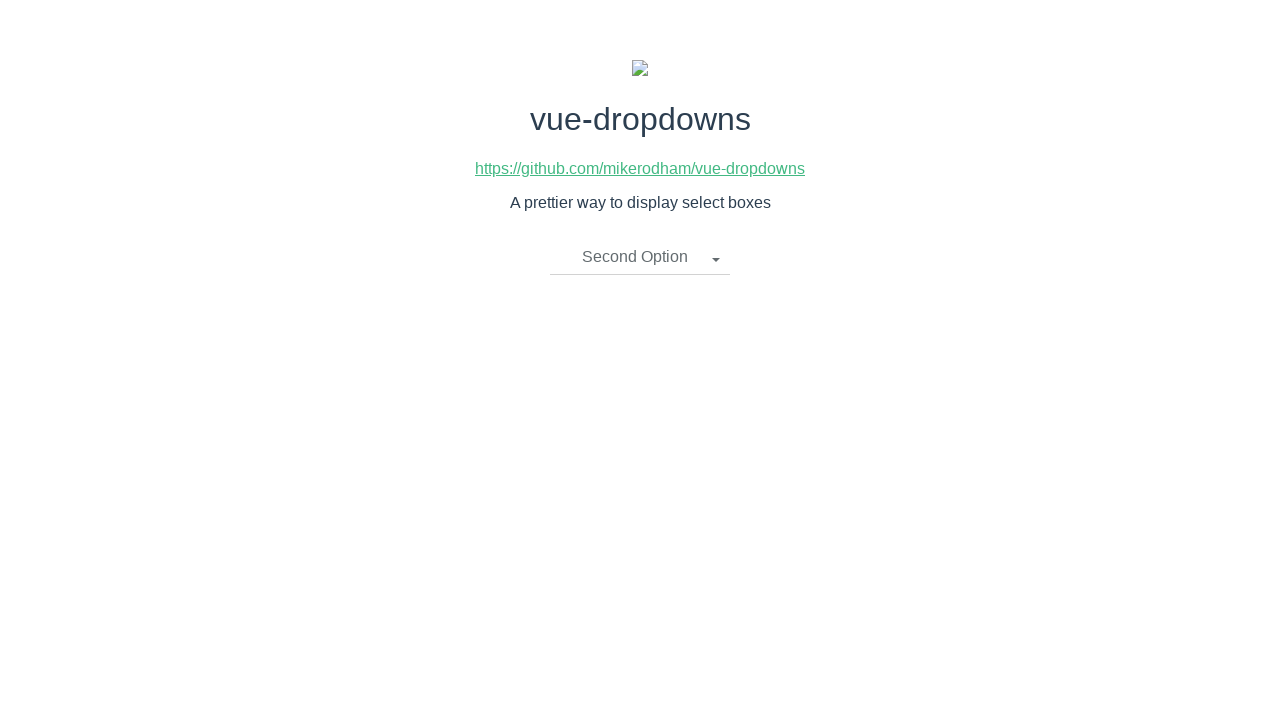

Verified that 'Second Option' was selected in dropdown
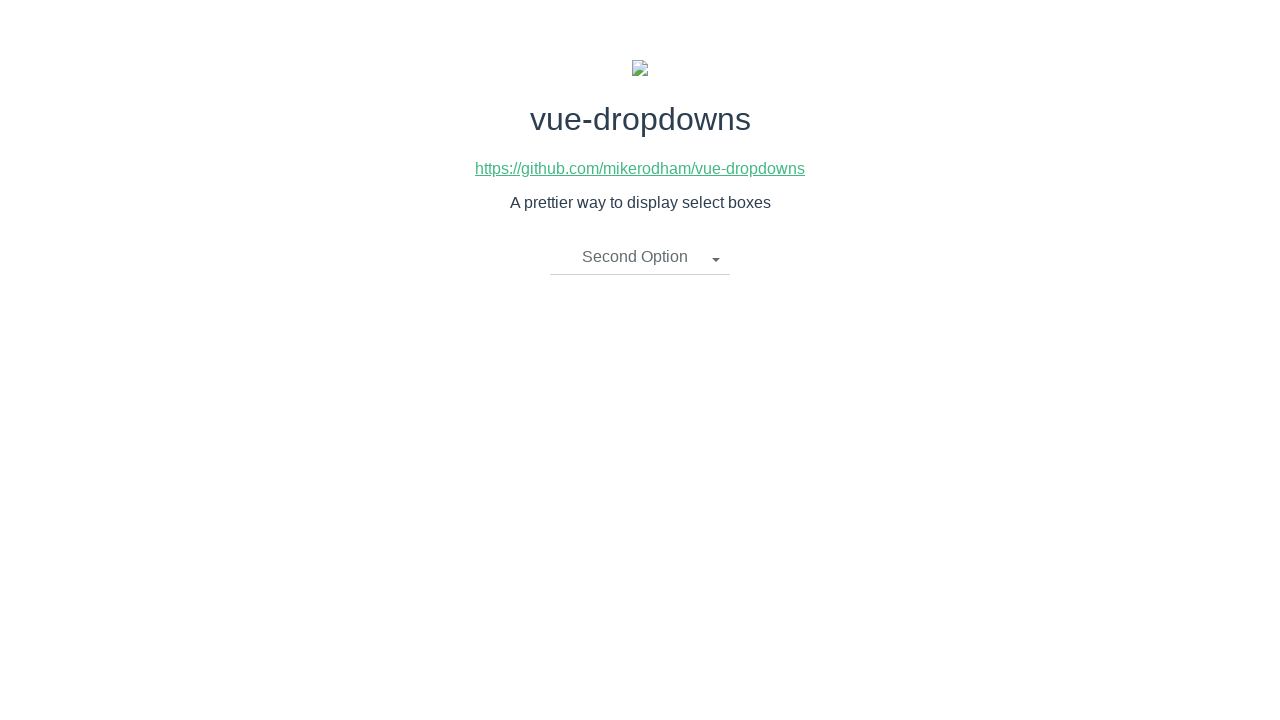

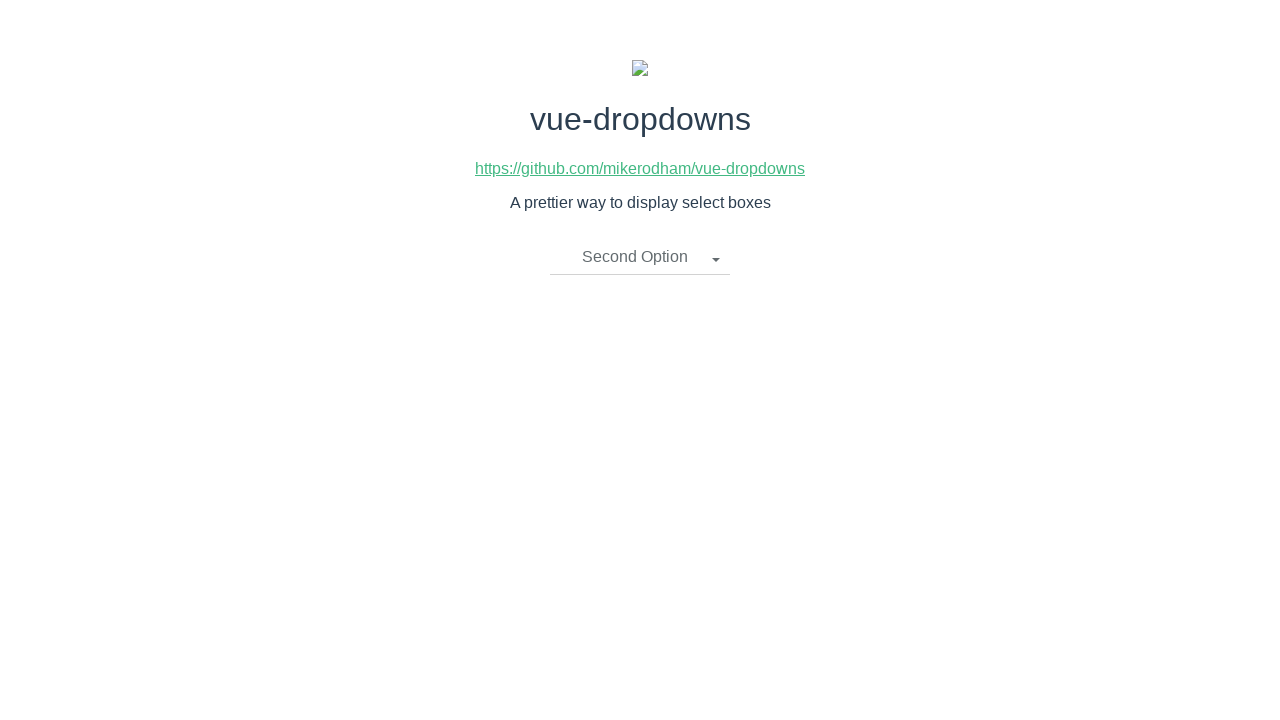